Tests drag and drop functionality on the jQuery UI demo page by switching to an iframe and dragging an element onto a drop target

Starting URL: https://jqueryui.com/droppable/

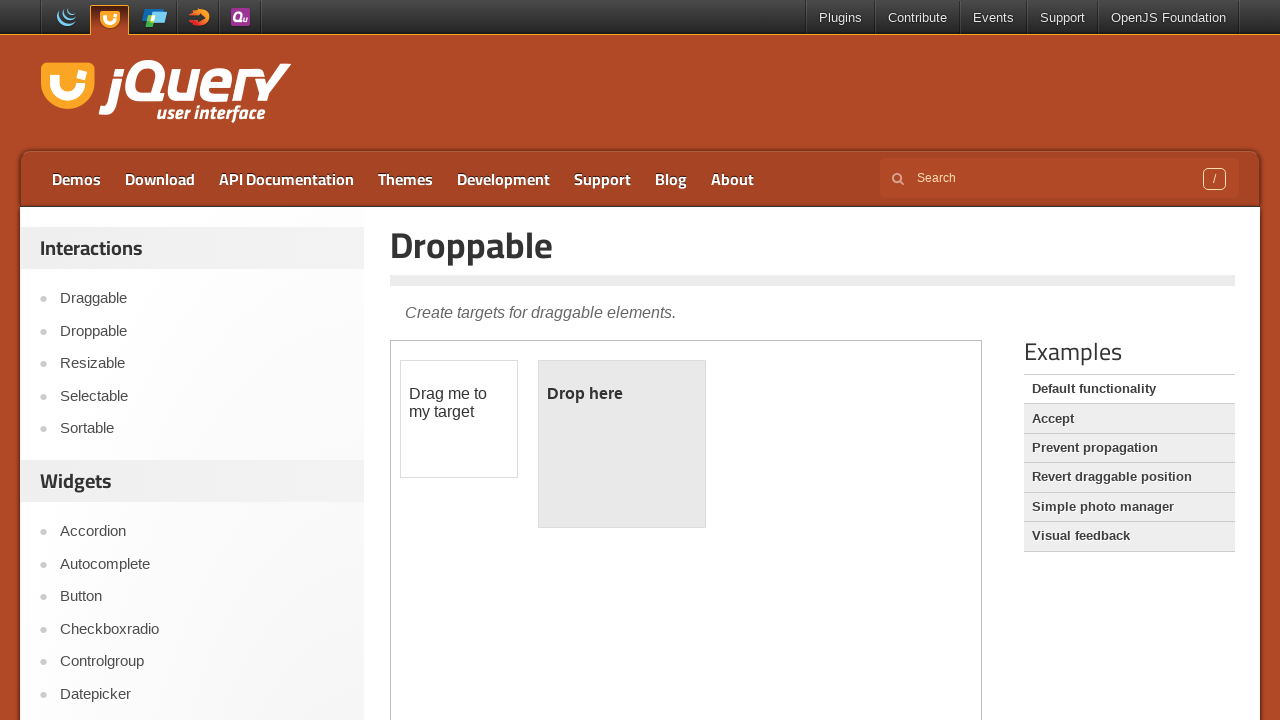

Located the demo iframe
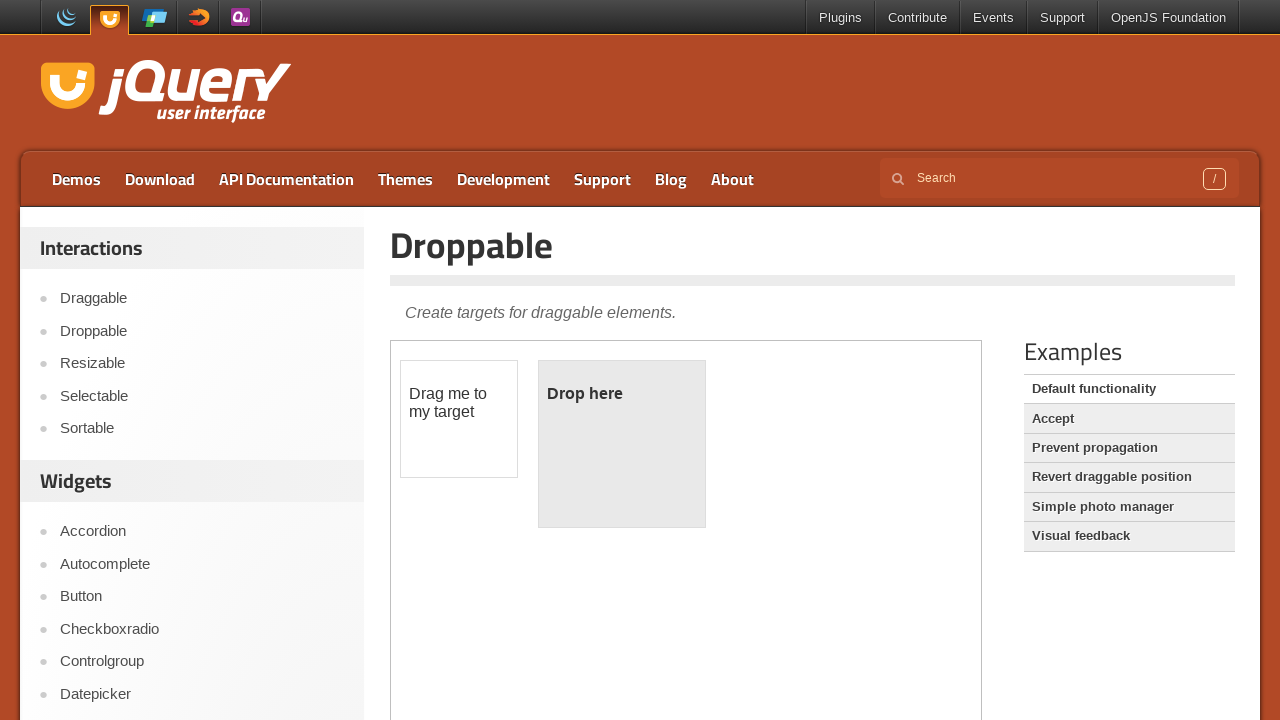

Located the draggable element within iframe
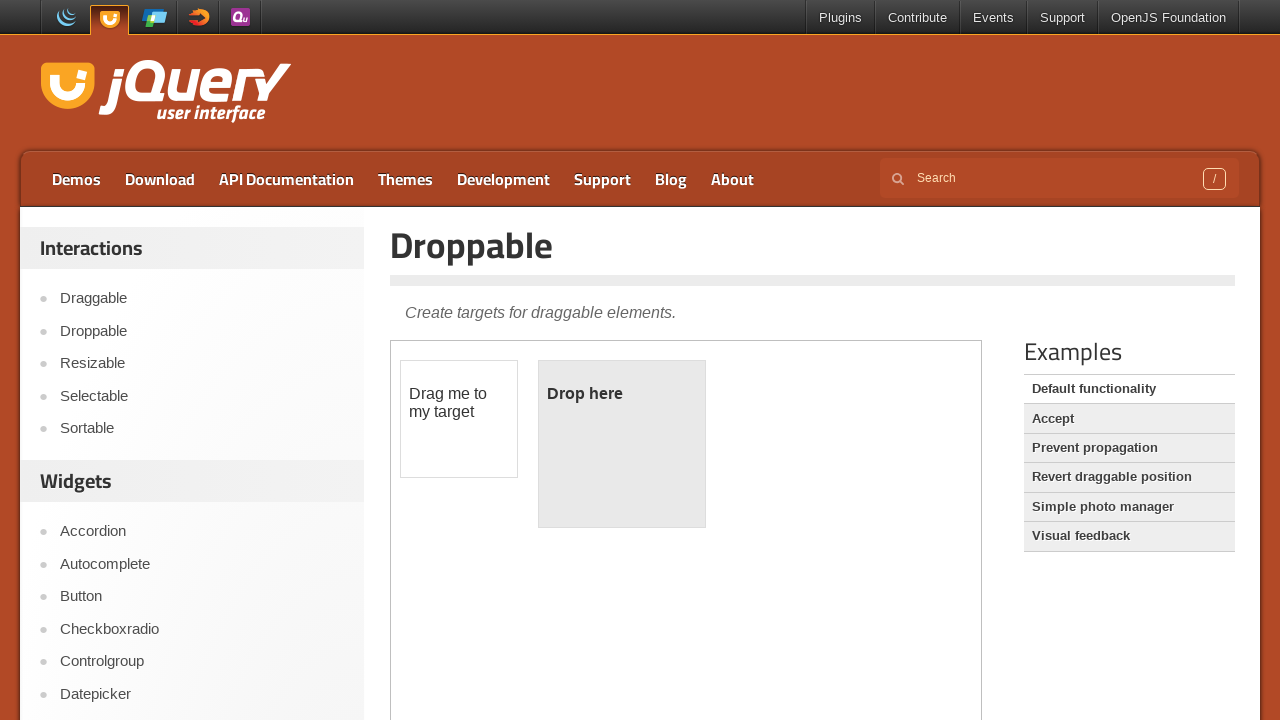

Located the droppable target element within iframe
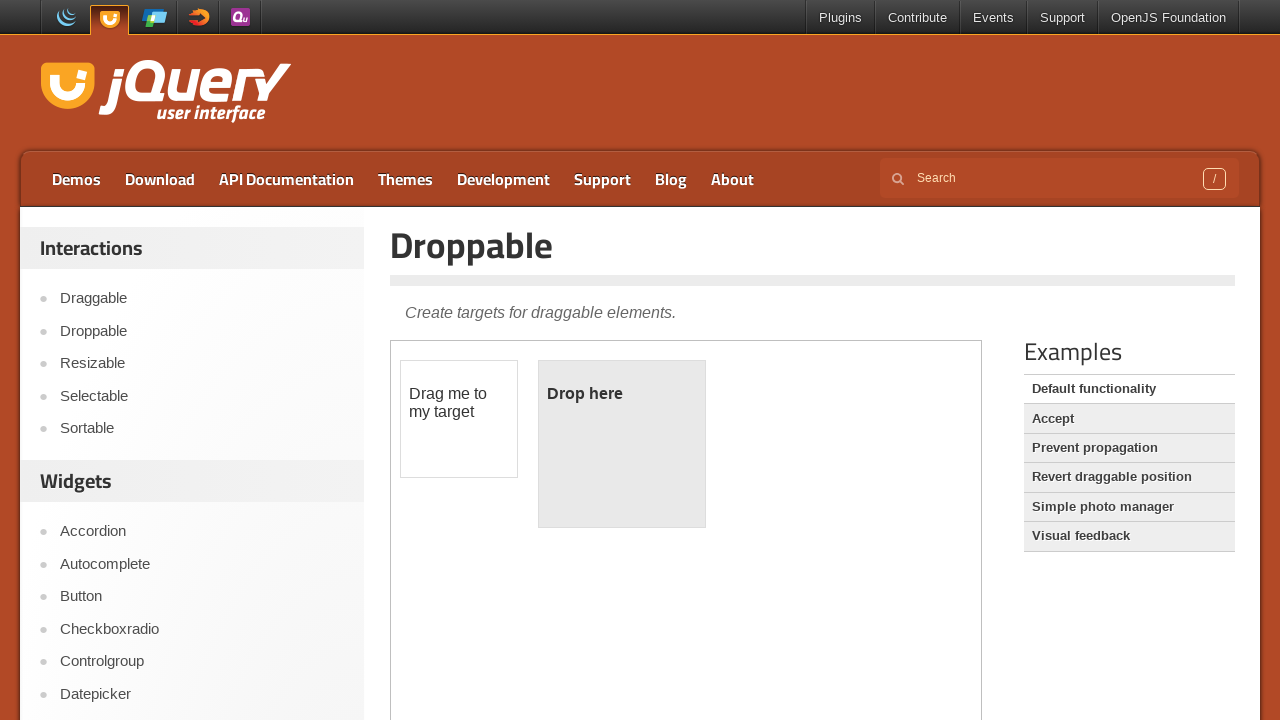

Dragged draggable element onto droppable target at (622, 444)
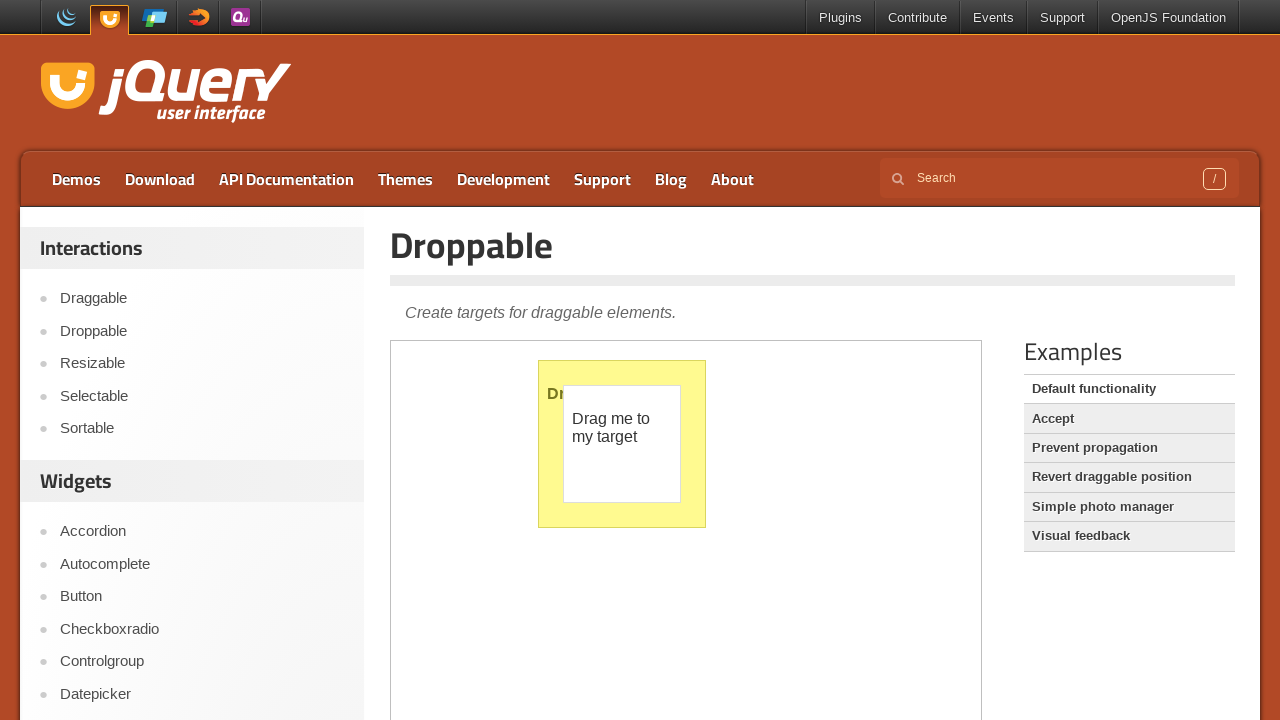

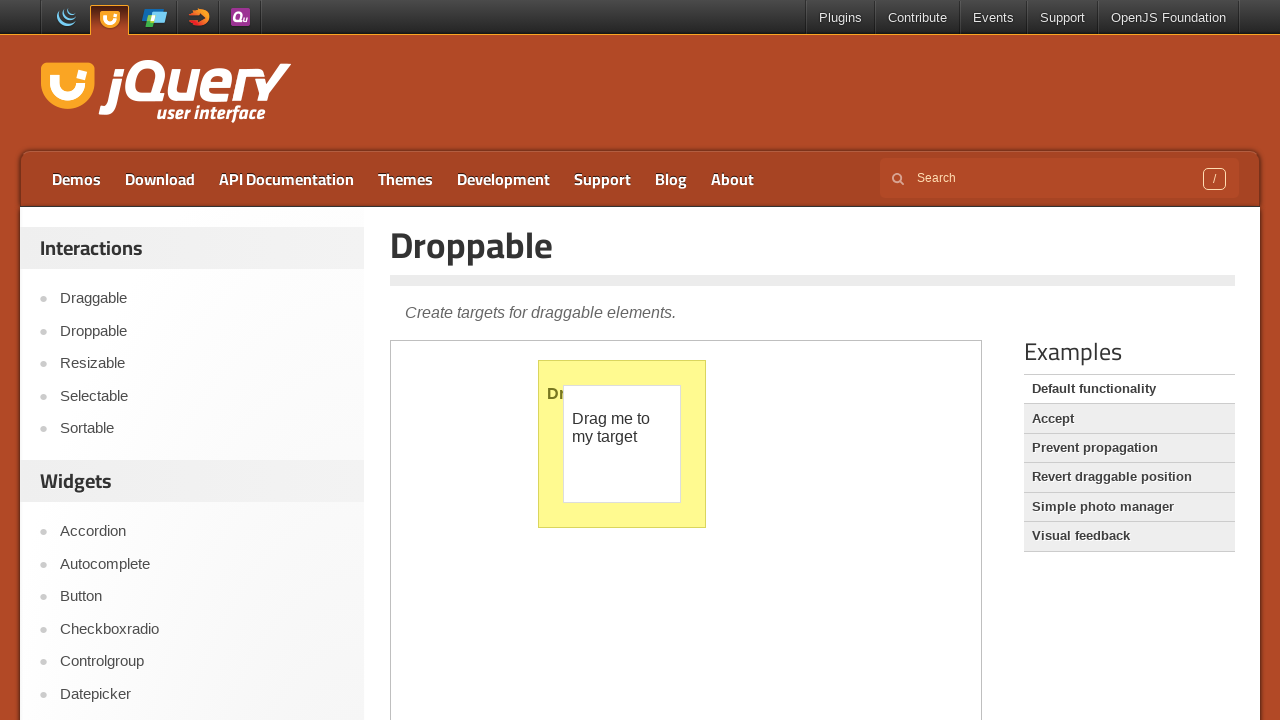